Tests clearing the complete state of all items by checking and unchecking the toggle all checkbox

Starting URL: https://demo.playwright.dev/todomvc

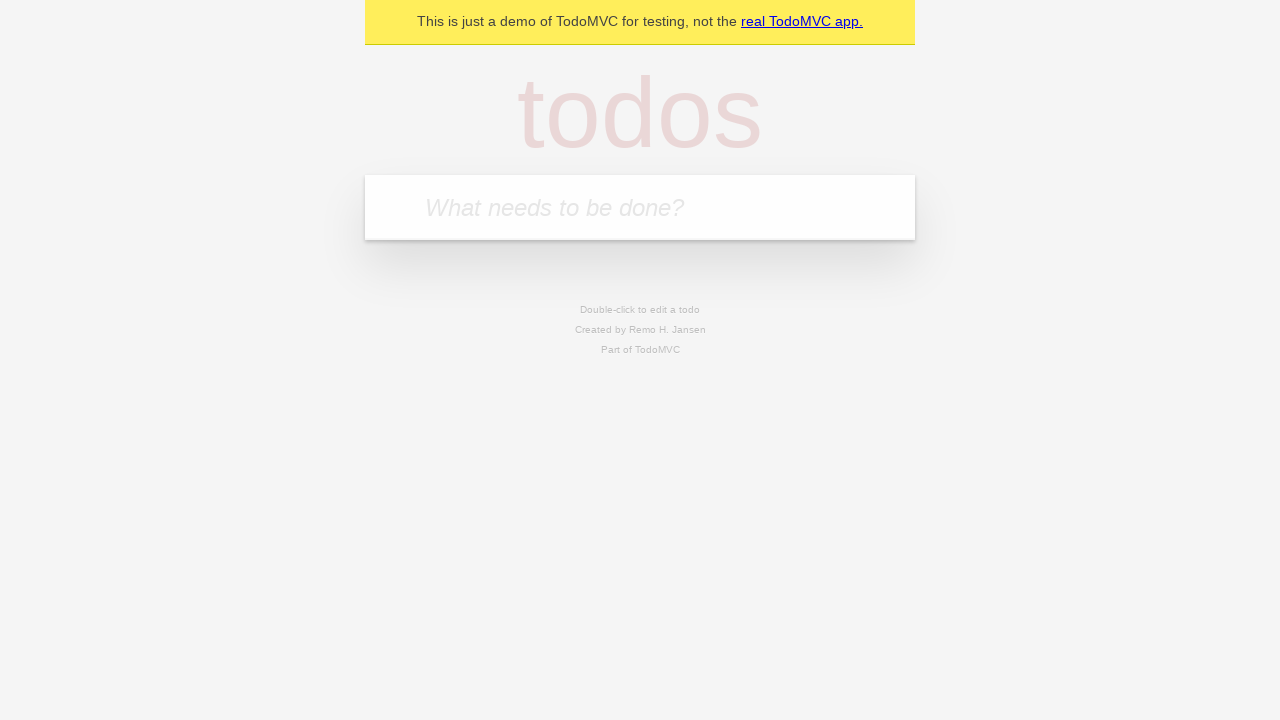

Filled todo input with 'buy some cheese' on internal:attr=[placeholder="What needs to be done?"i]
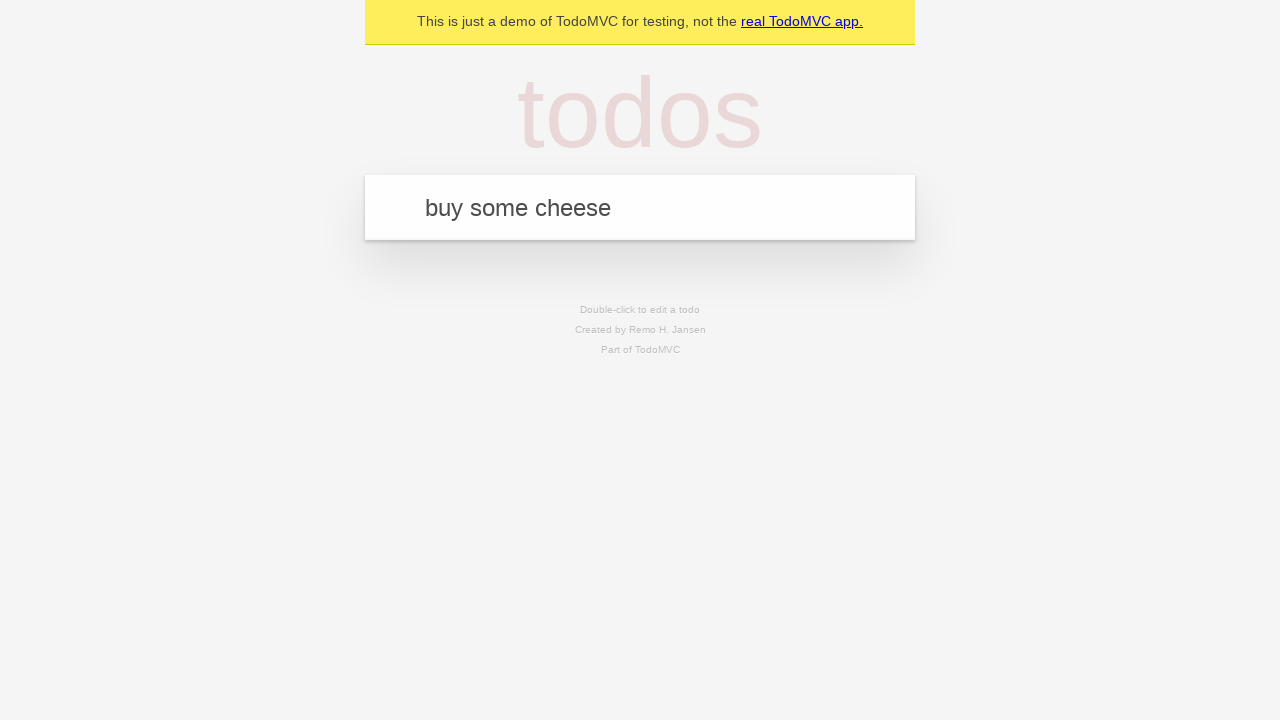

Pressed Enter to add first todo item on internal:attr=[placeholder="What needs to be done?"i]
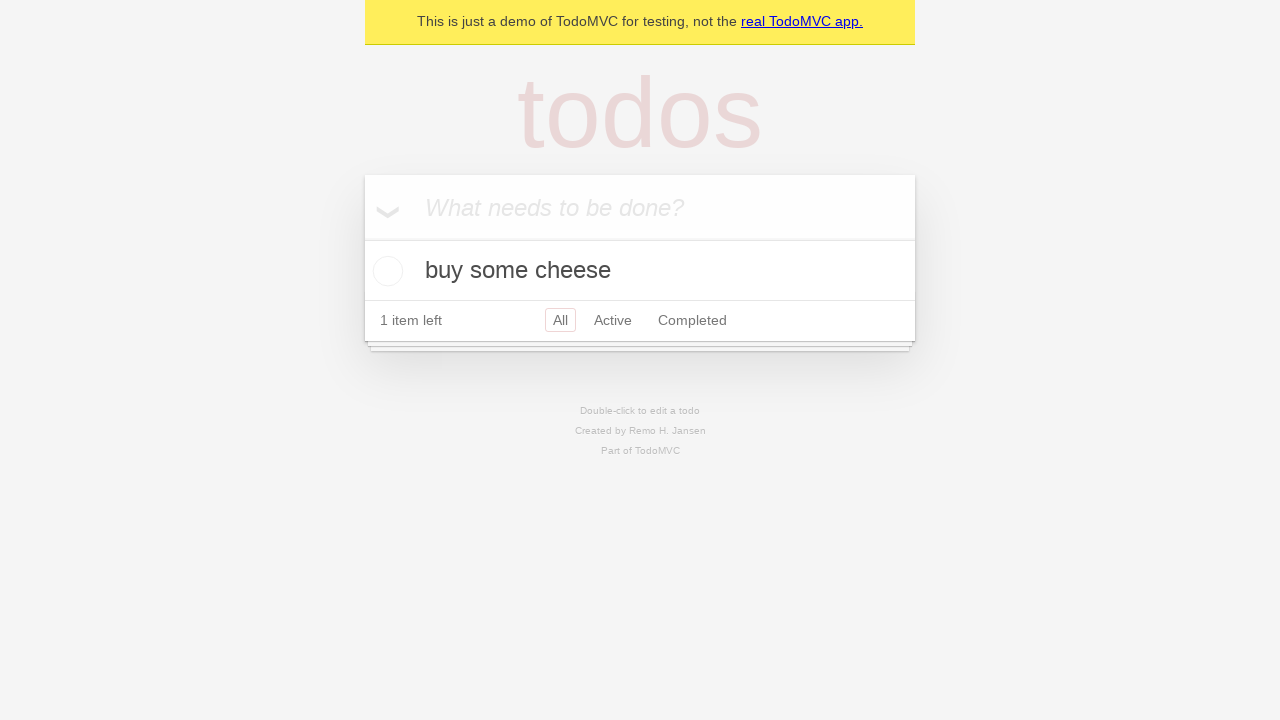

Filled todo input with 'feed the cat' on internal:attr=[placeholder="What needs to be done?"i]
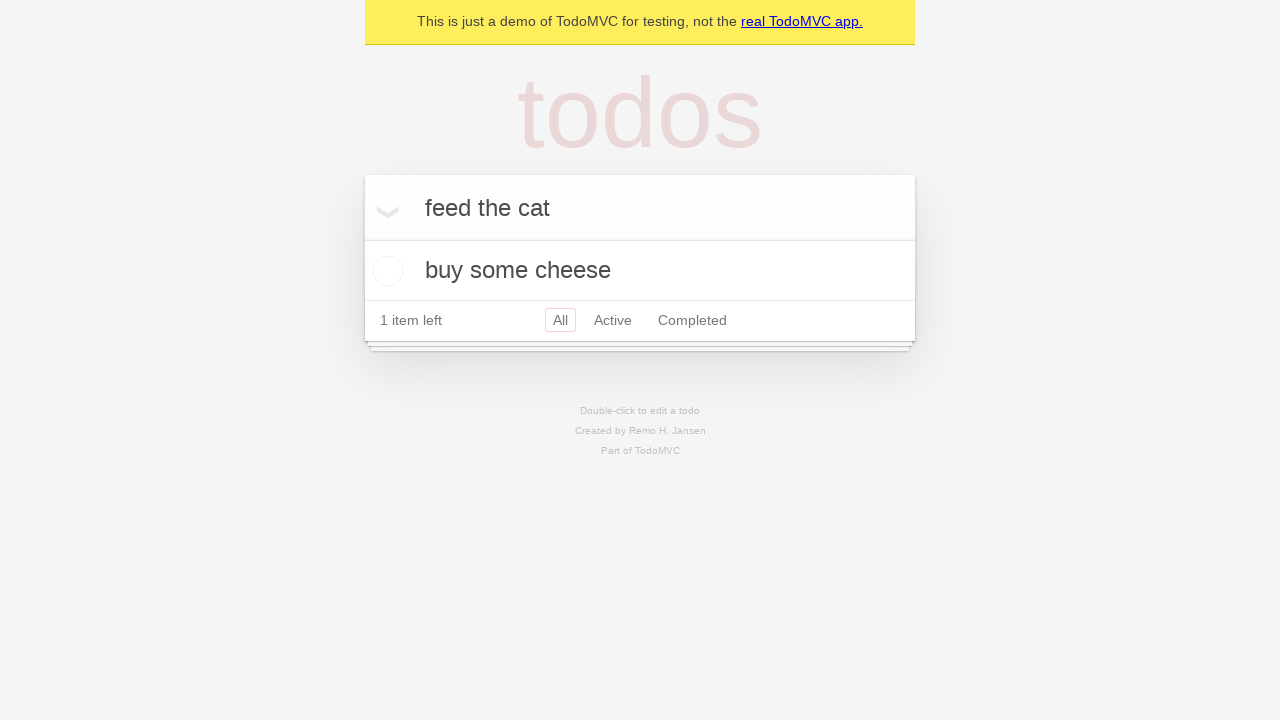

Pressed Enter to add second todo item on internal:attr=[placeholder="What needs to be done?"i]
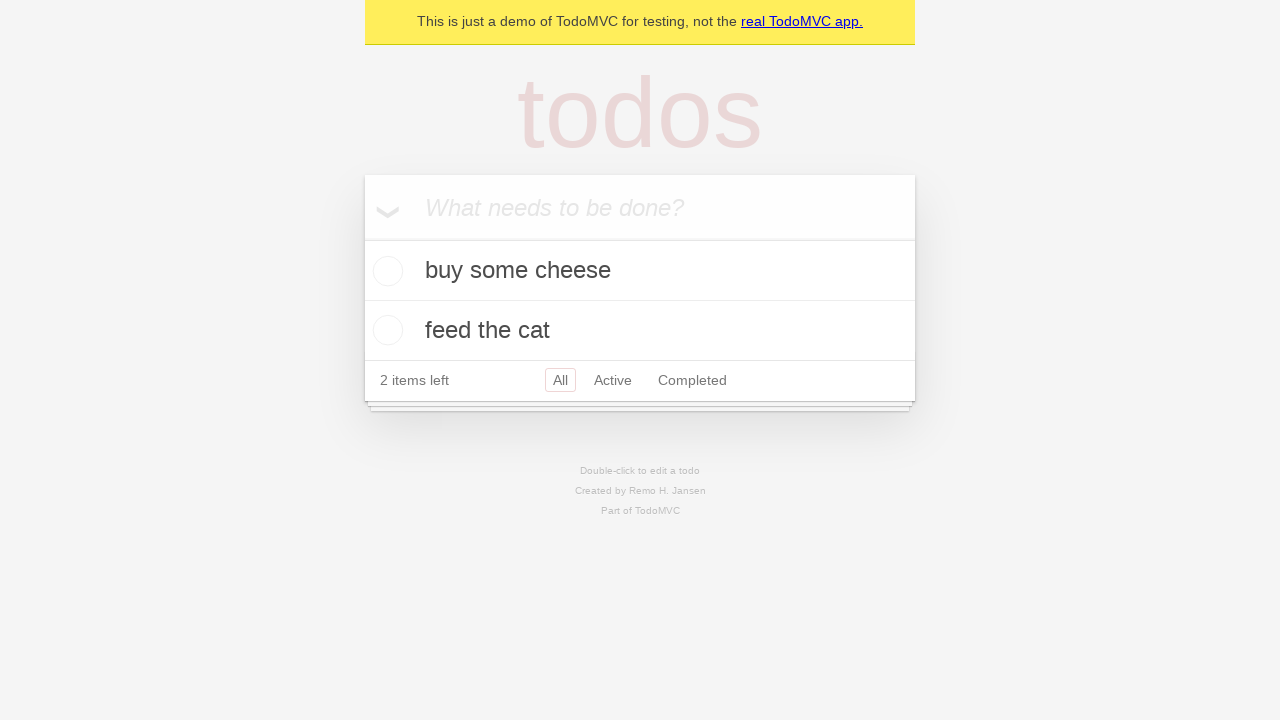

Filled todo input with 'book a doctors appointment' on internal:attr=[placeholder="What needs to be done?"i]
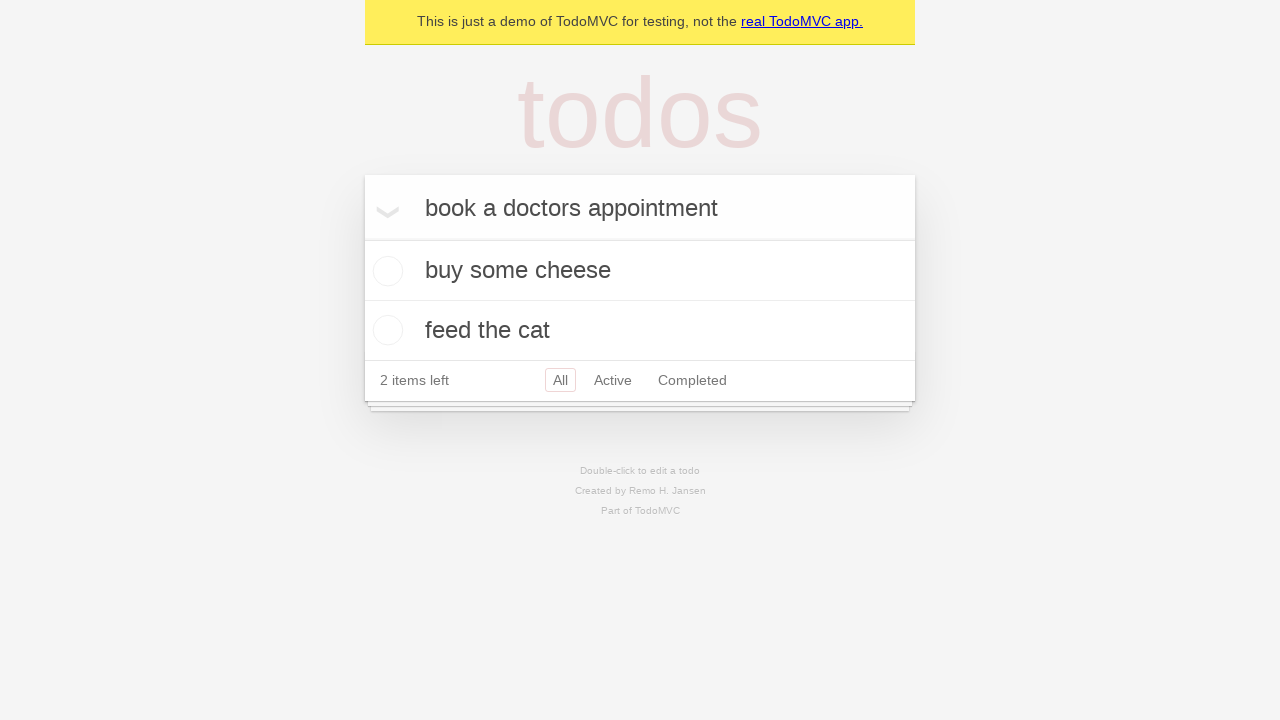

Pressed Enter to add third todo item on internal:attr=[placeholder="What needs to be done?"i]
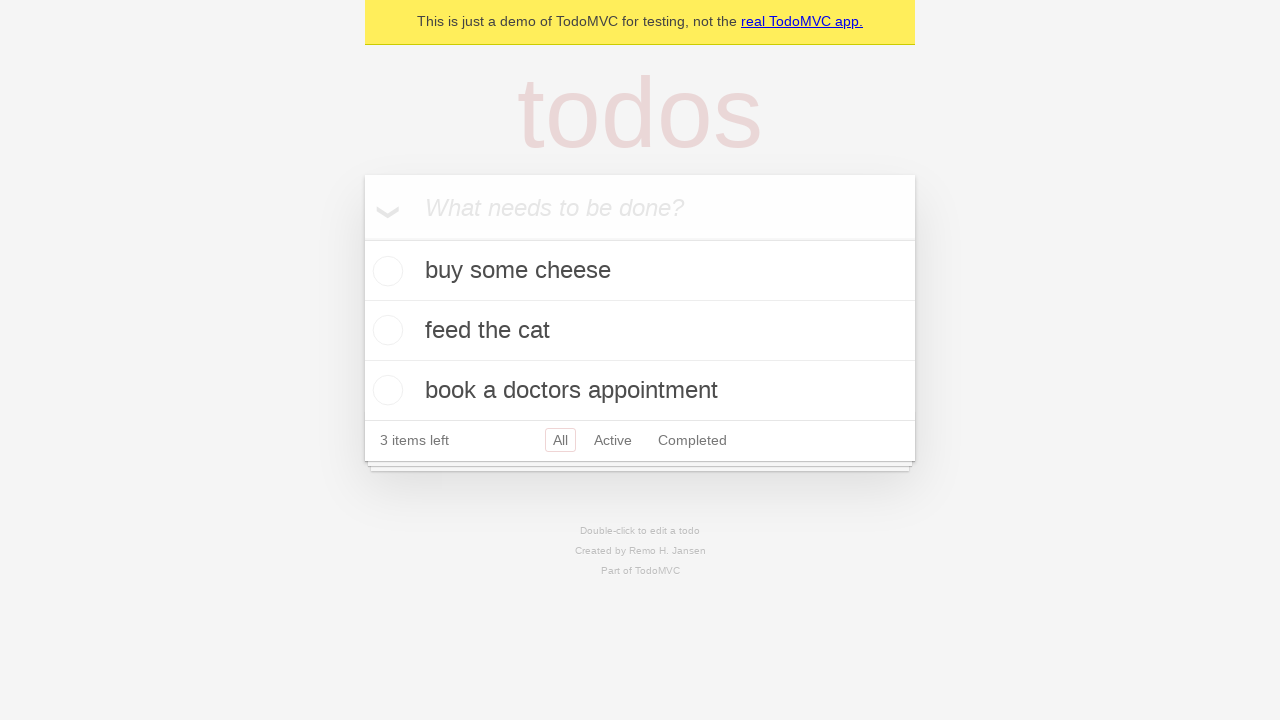

Checked 'Mark all as complete' toggle to mark all items as complete at (362, 238) on internal:label="Mark all as complete"i
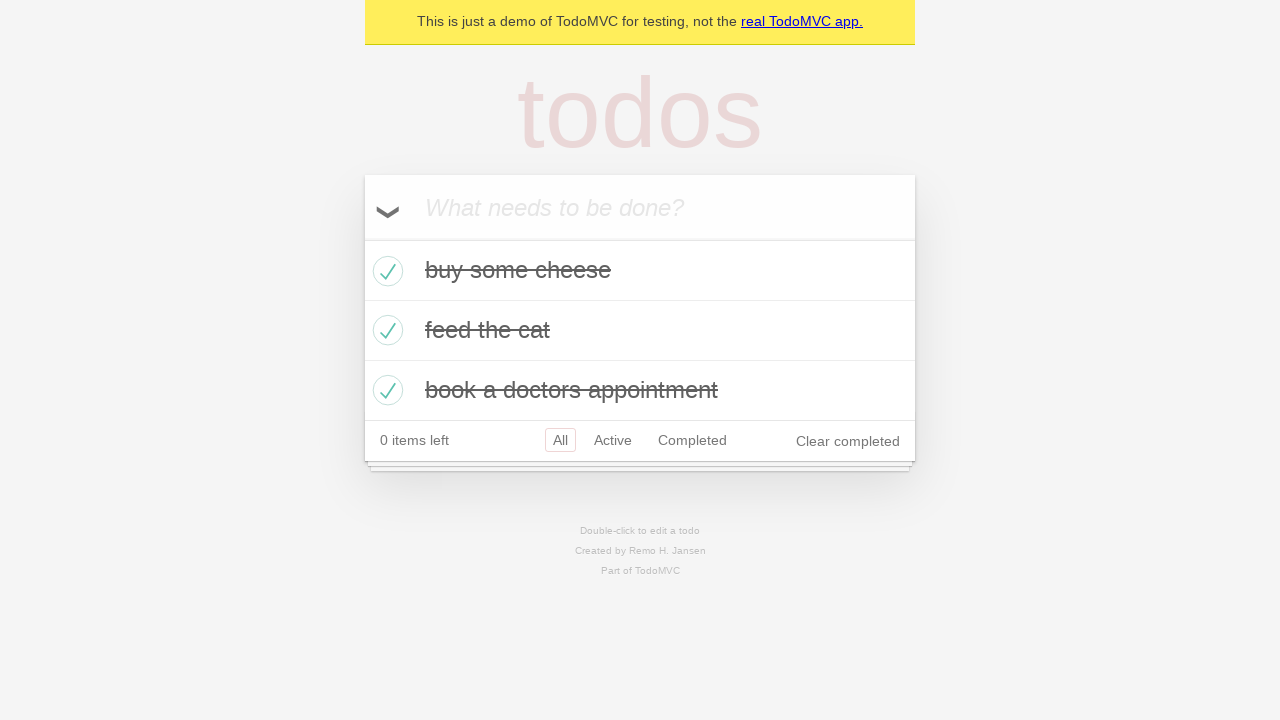

Unchecked 'Mark all as complete' toggle to clear complete state of all items at (362, 238) on internal:label="Mark all as complete"i
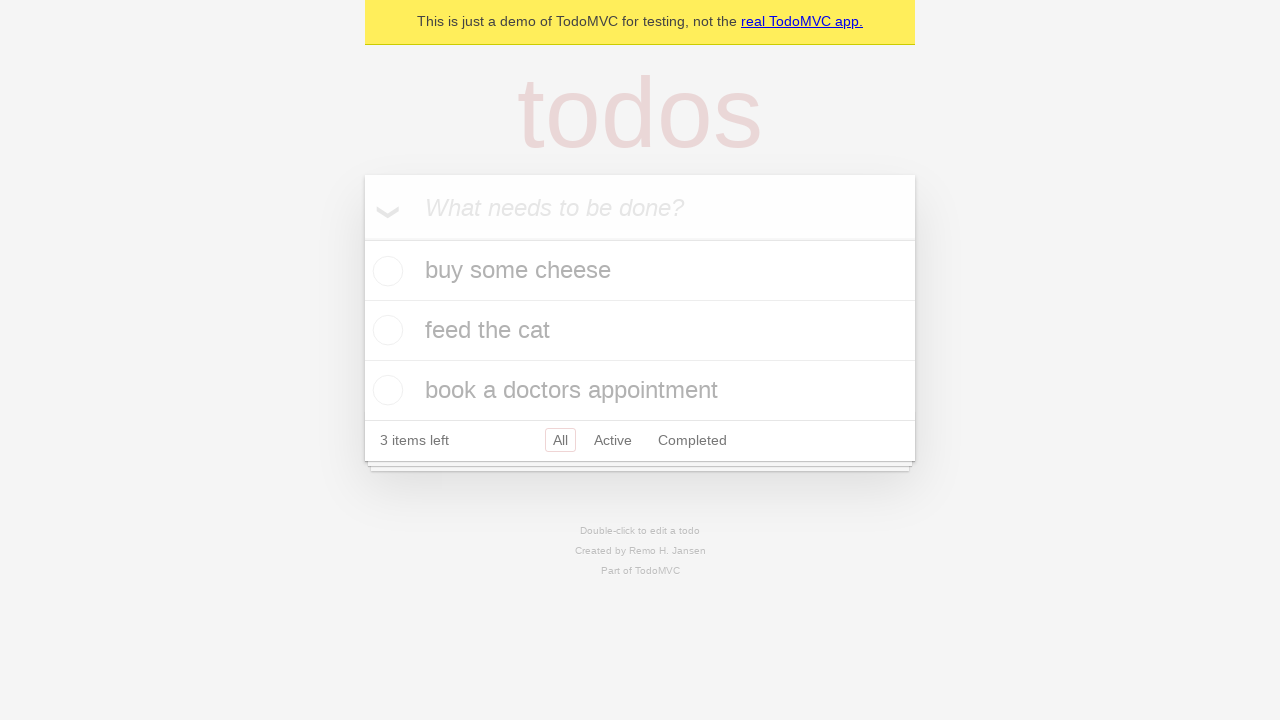

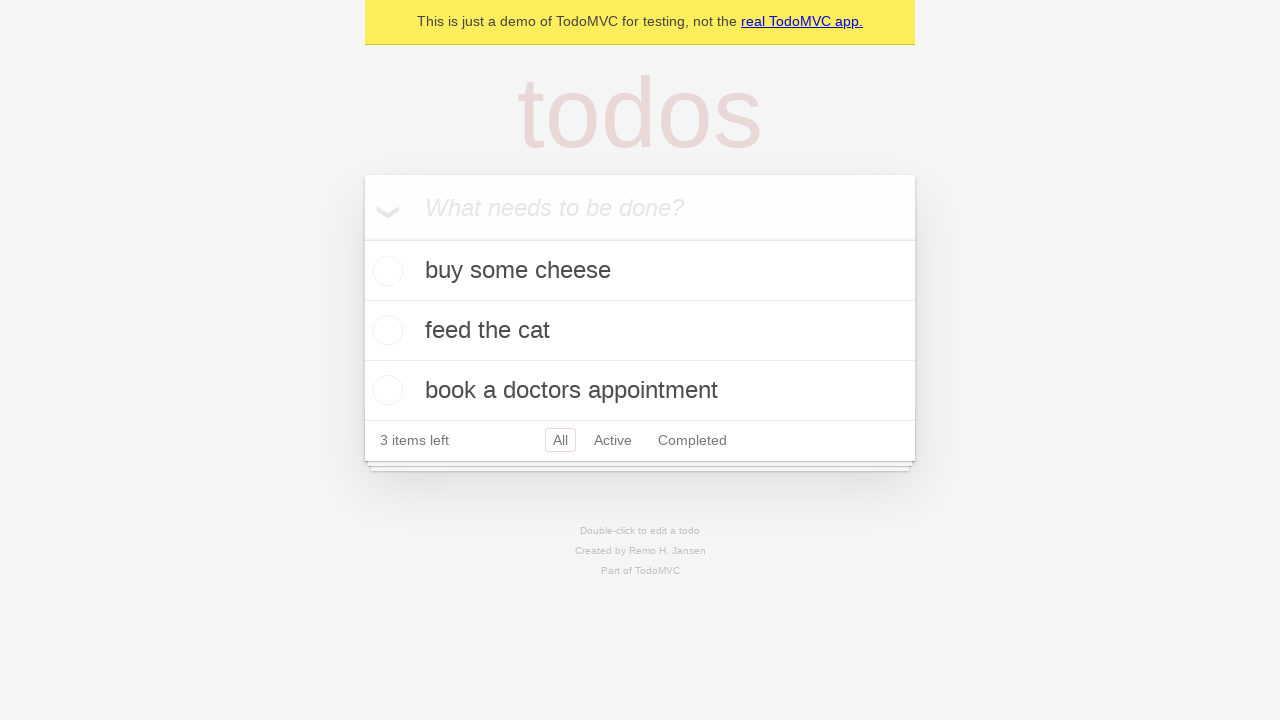